Tests clicking on the Cart button in the header and verifies navigation to the cart page

Starting URL: https://automationexercise.com

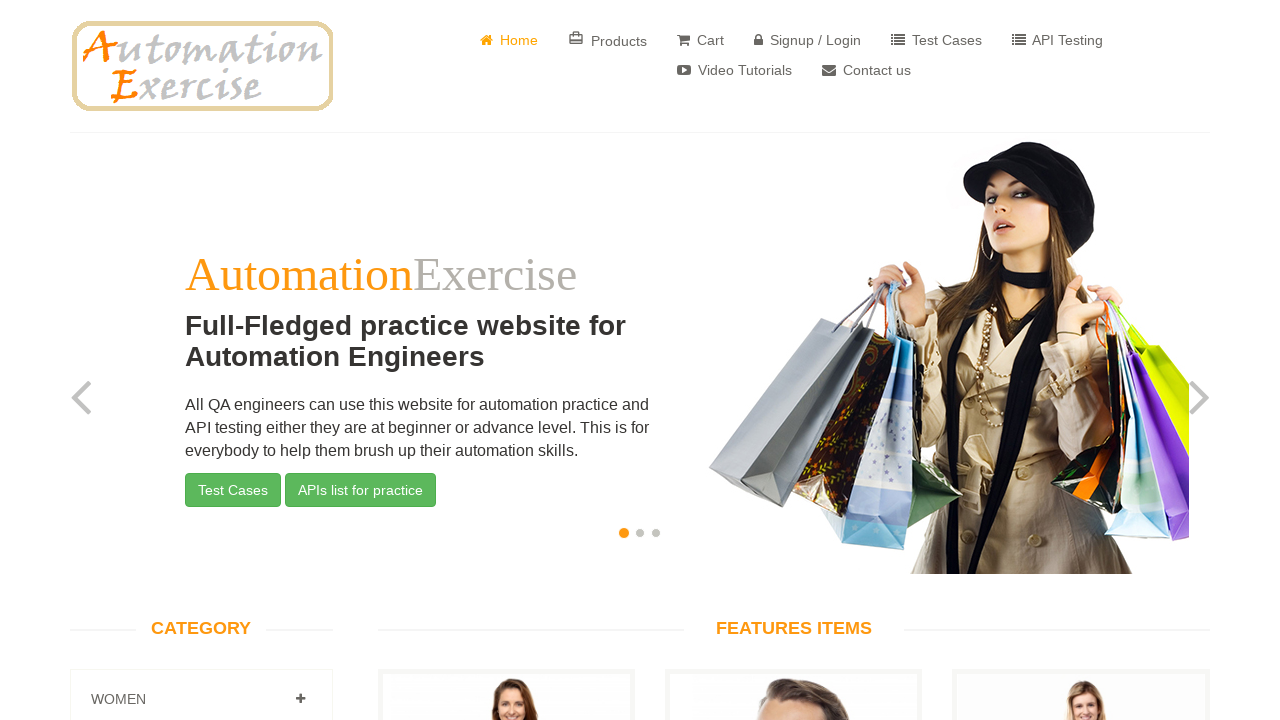

Clicked on Cart button in the header at (700, 40) on a[href='/view_cart']
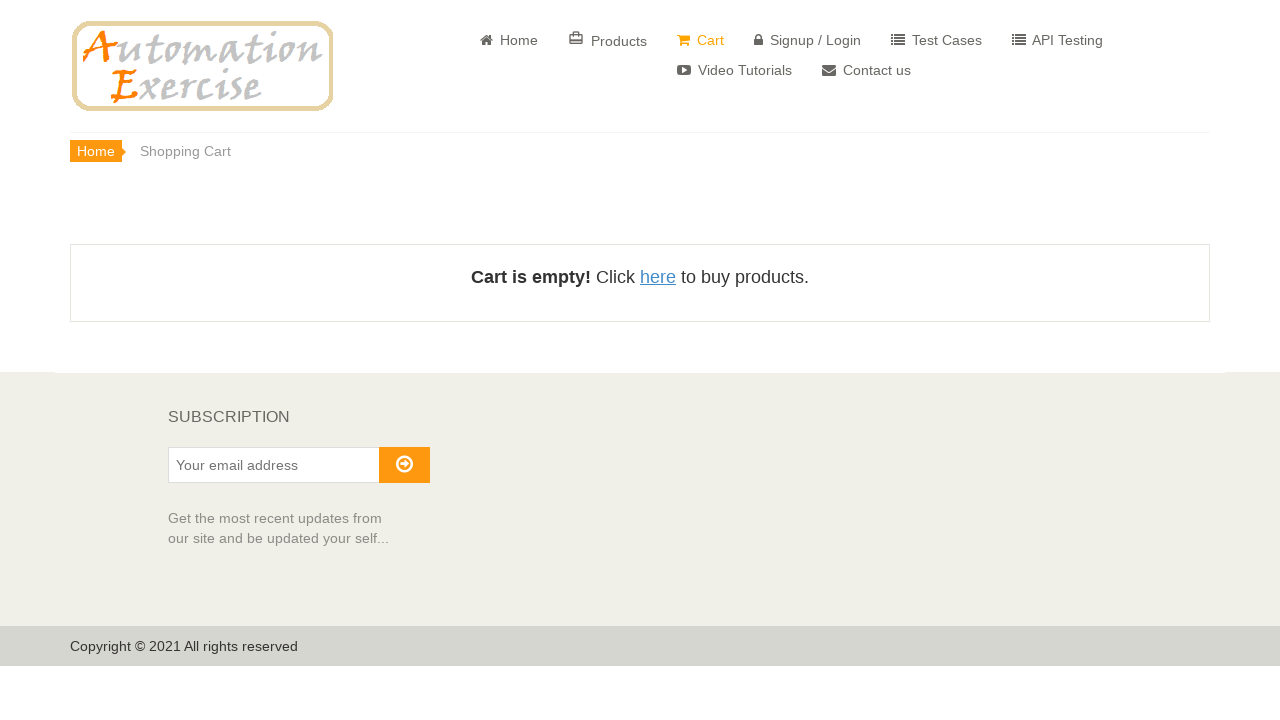

Navigated to cart page (URL verified as https://automationexercise.com/view_cart)
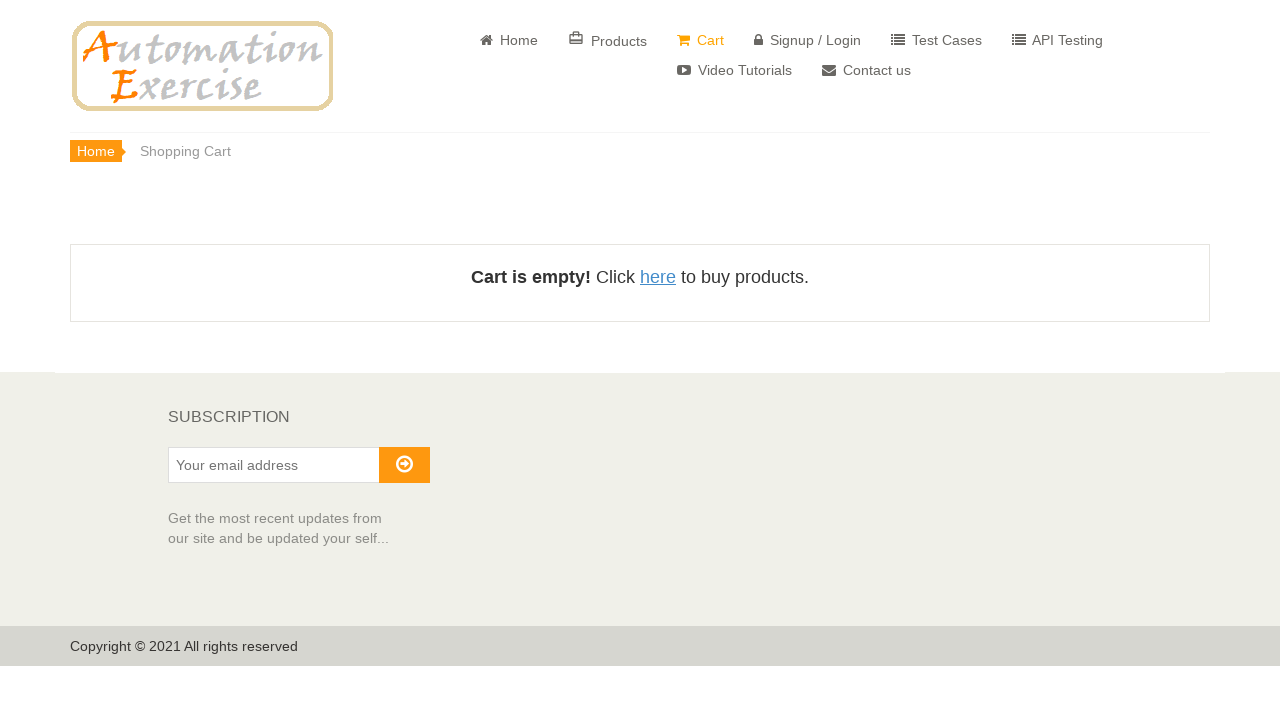

Verified page title is 'Automation Exercise - Checkout'
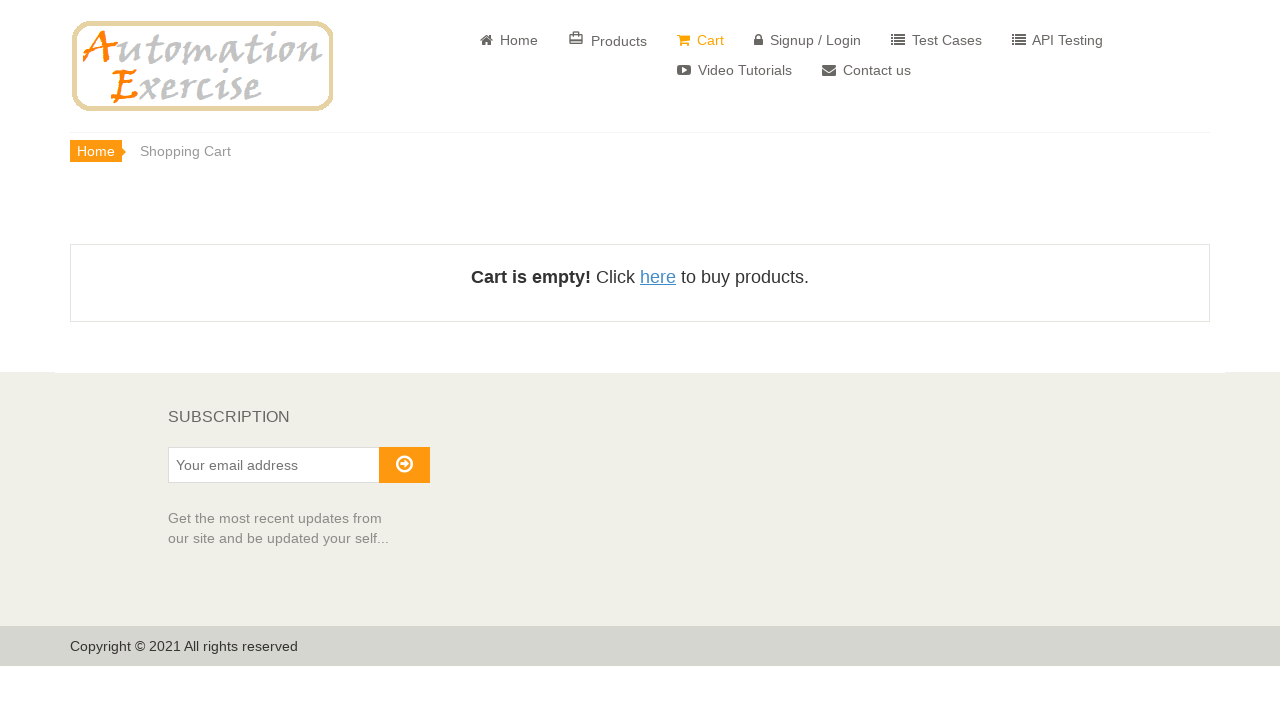

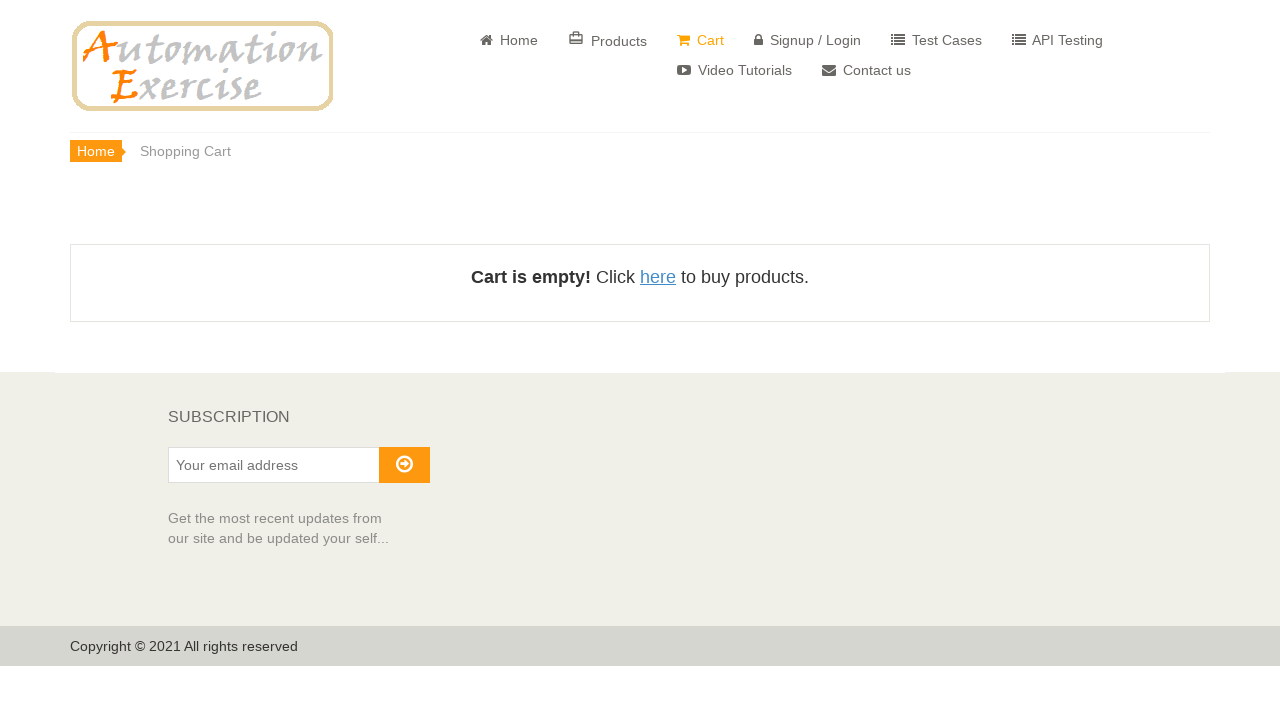